Navigates to the Rahul Shetty Academy client application page and verifies it loads successfully

Starting URL: https://rahulshettyacademy.com/client

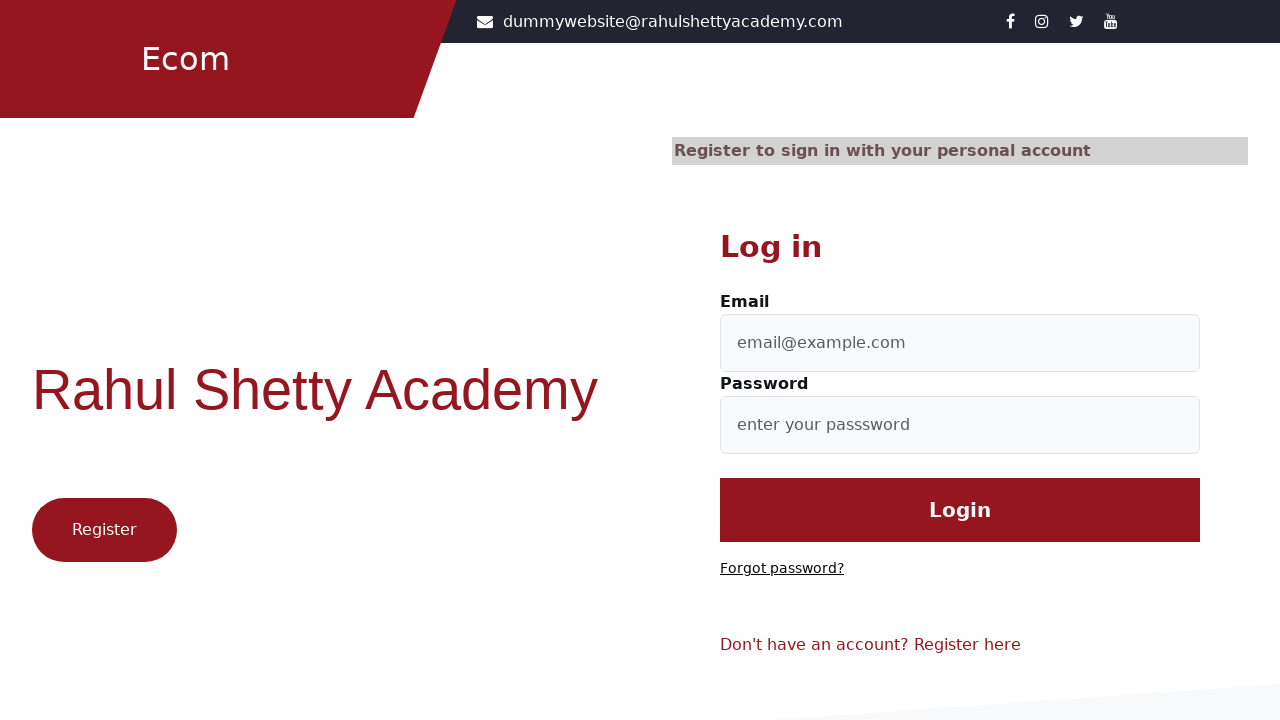

Waited for page to reach networkidle load state
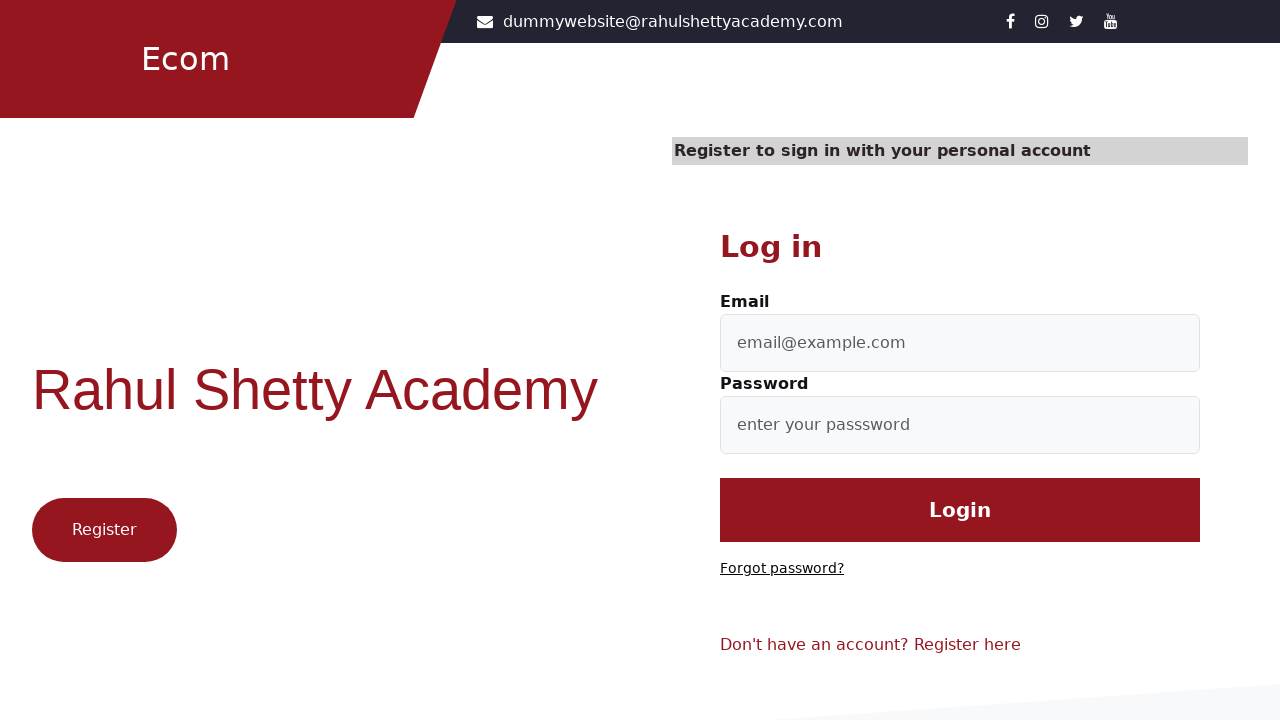

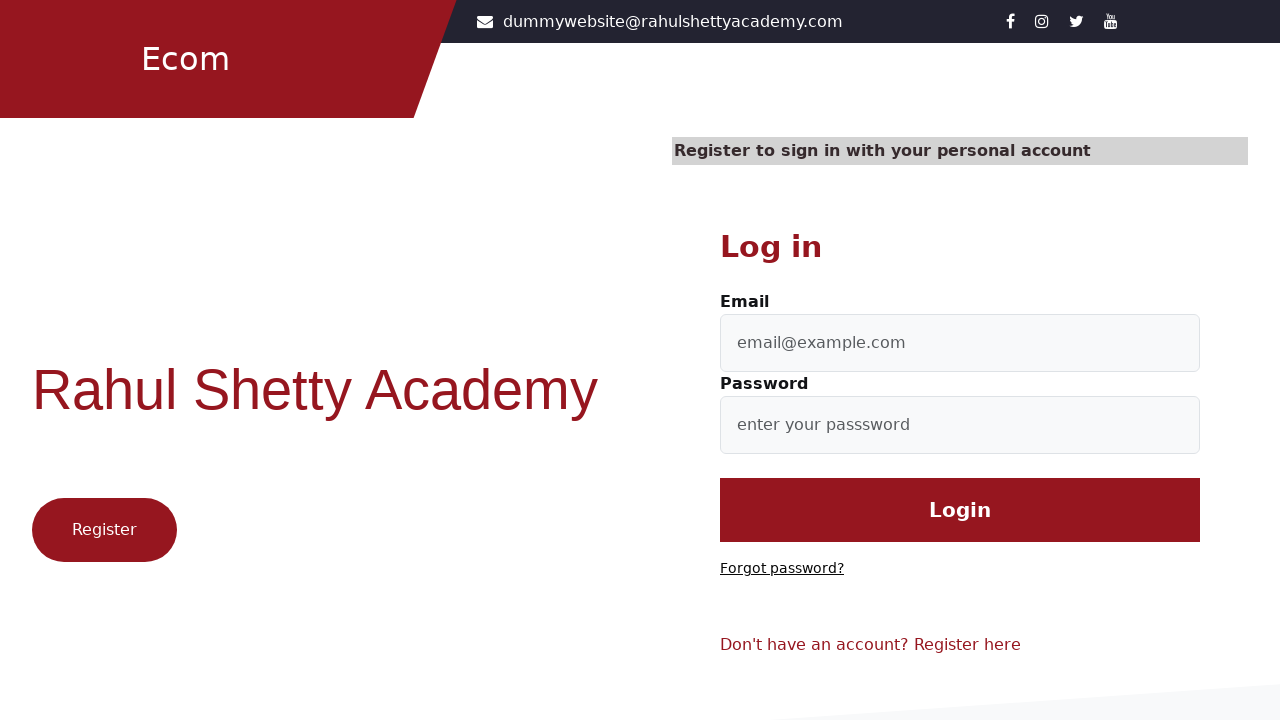